Navigates to wisequarter.com and verifies that the URL contains "wisequarter"

Starting URL: https://www.wisequarter.com

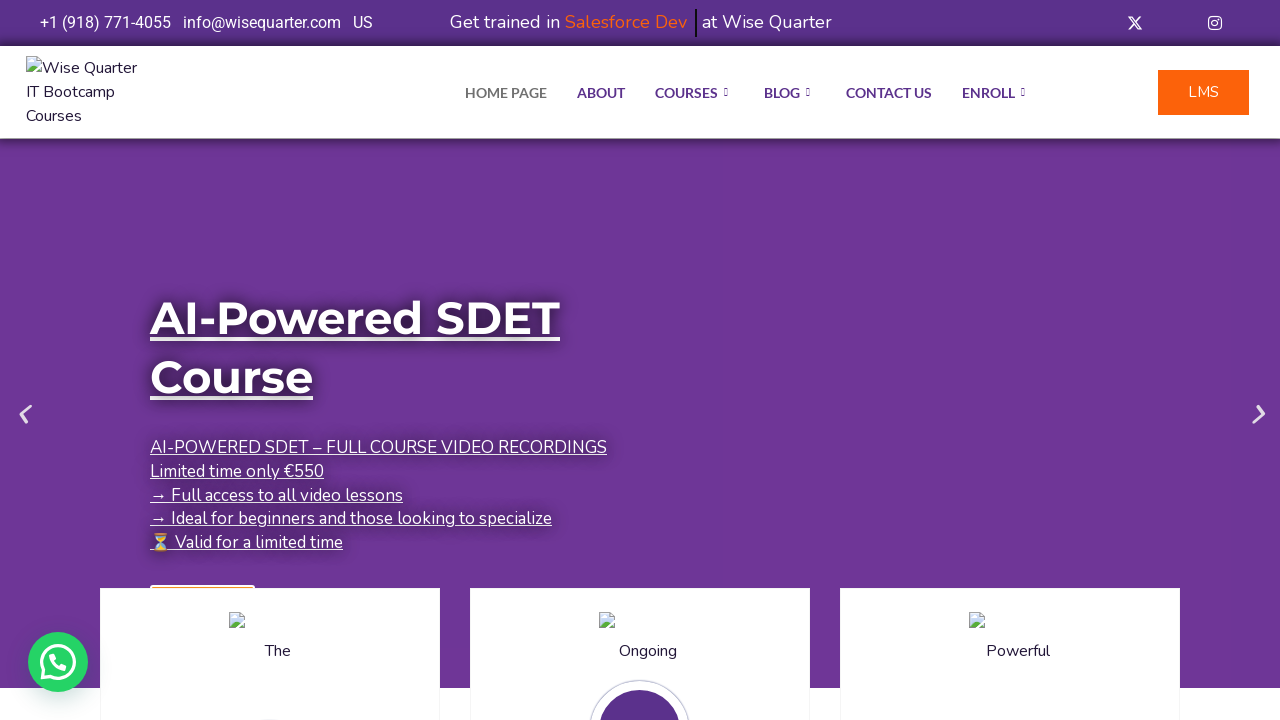

Retrieved current page URL
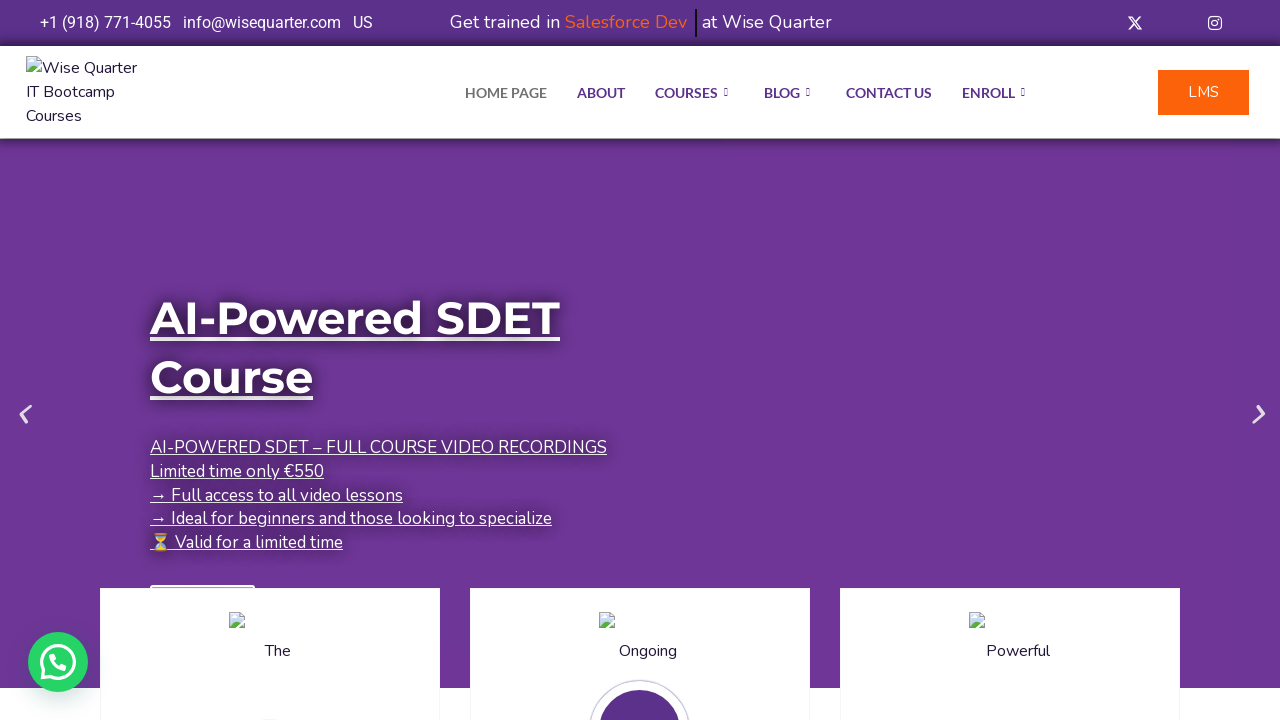

Set expected URL content to 'wisequarter'
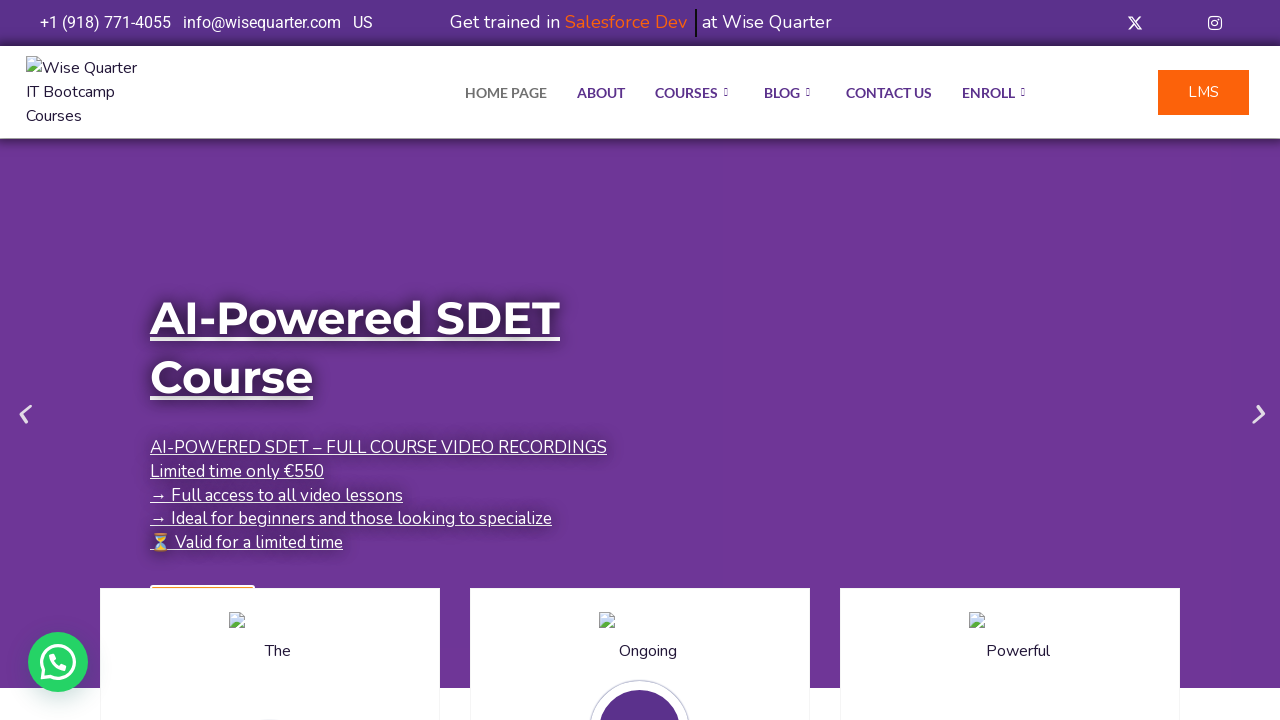

URL verification passed - 'wisequarter' found in URL
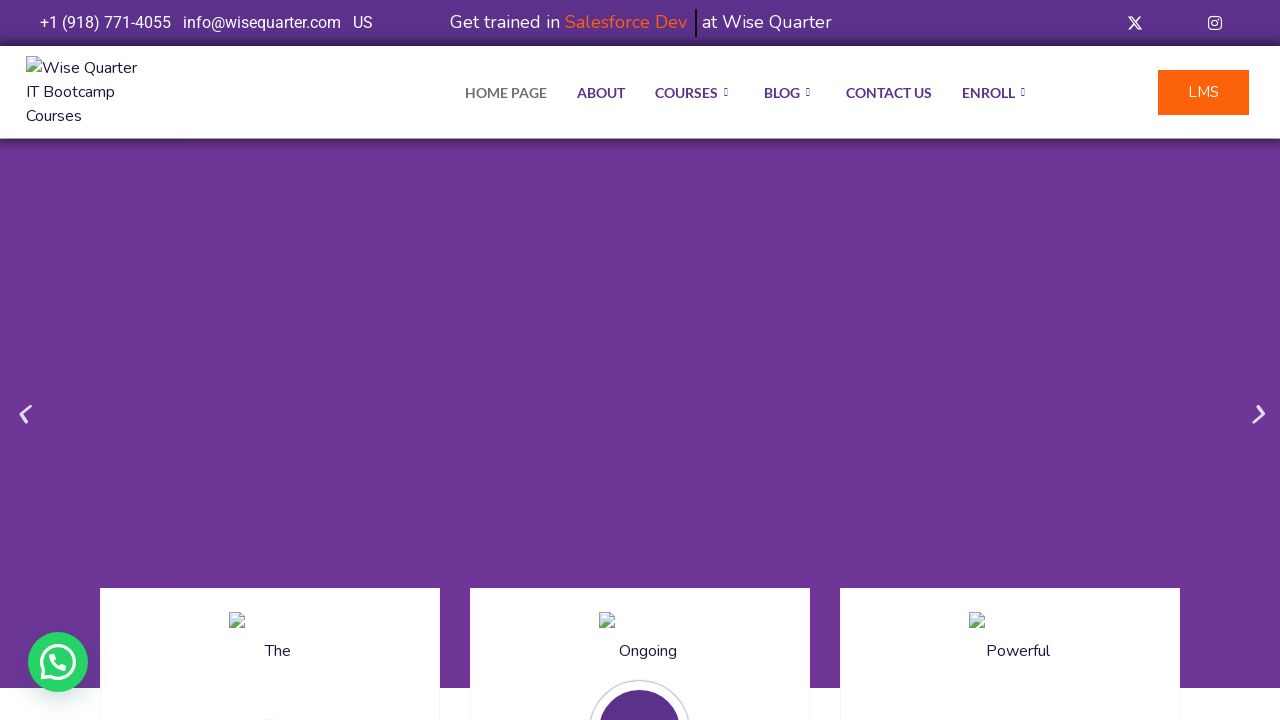

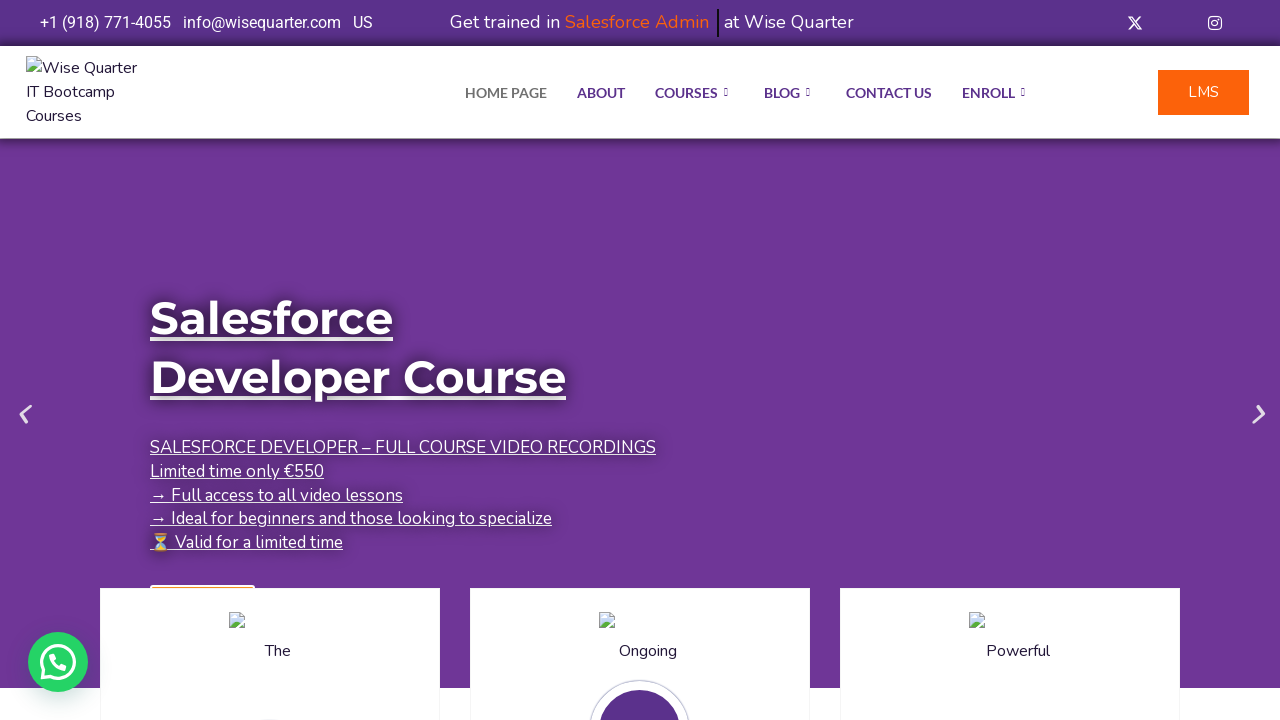